Navigates to a demo store, clicks on the shopping cart in the header, then navigates to the my-account page

Starting URL: http://demostore.supersqa.com

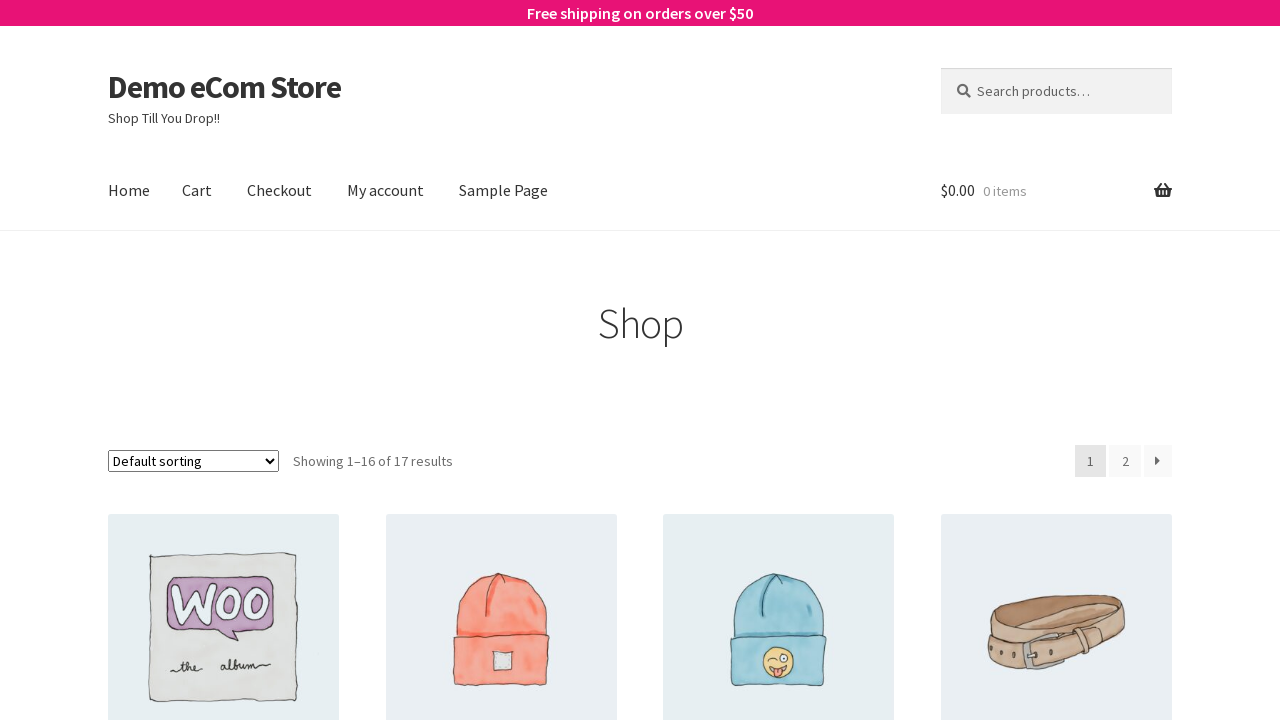

Navigated to demo store home page
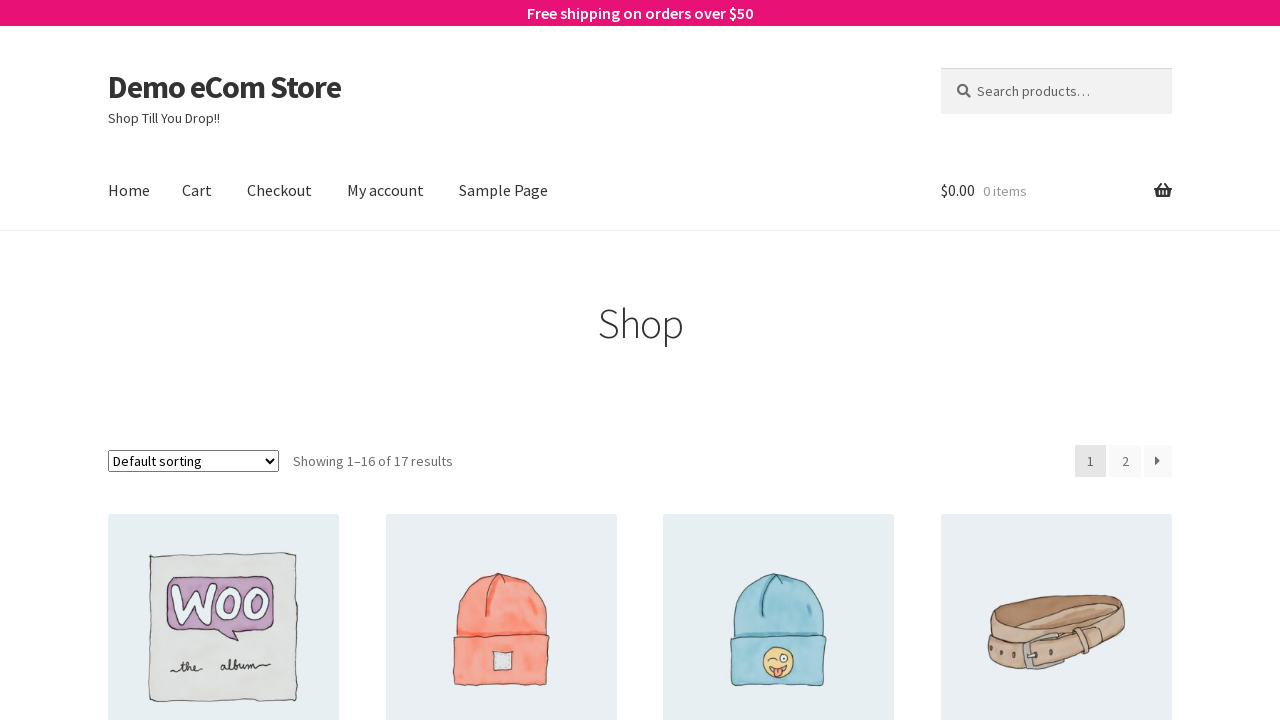

Clicked shopping cart in header at (1056, 191) on #site-header-cart
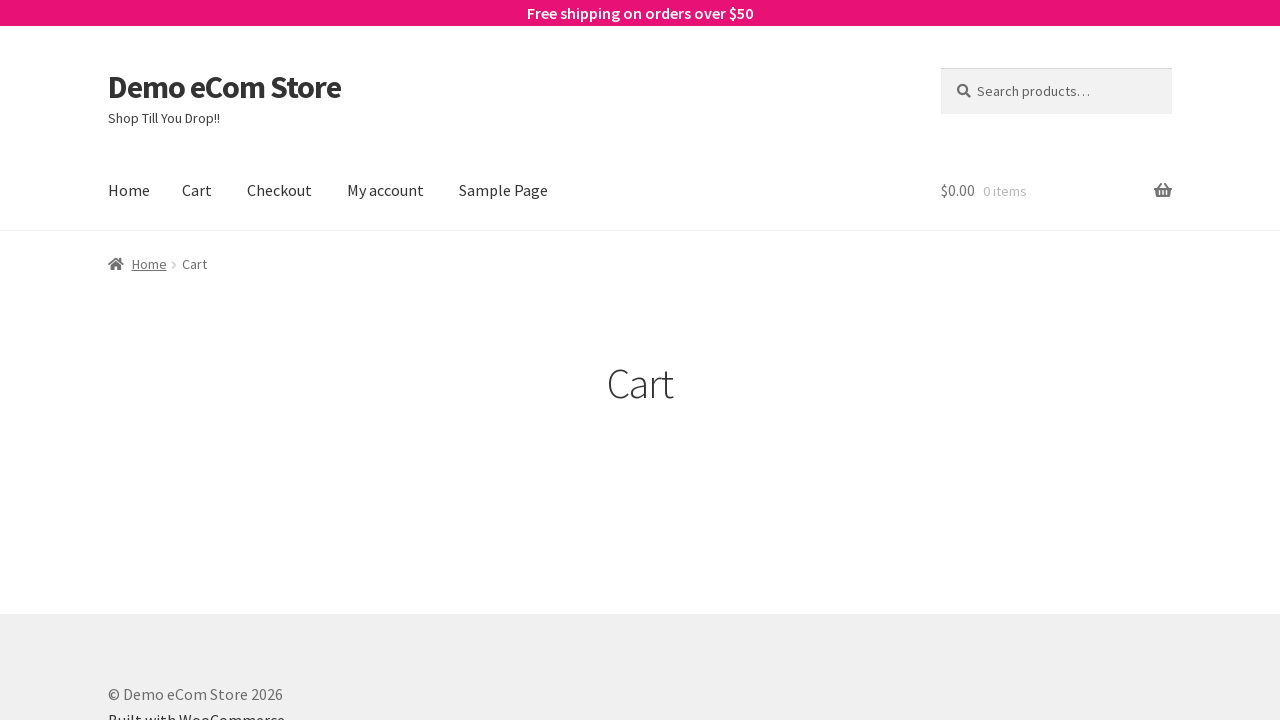

Navigated to my-account page
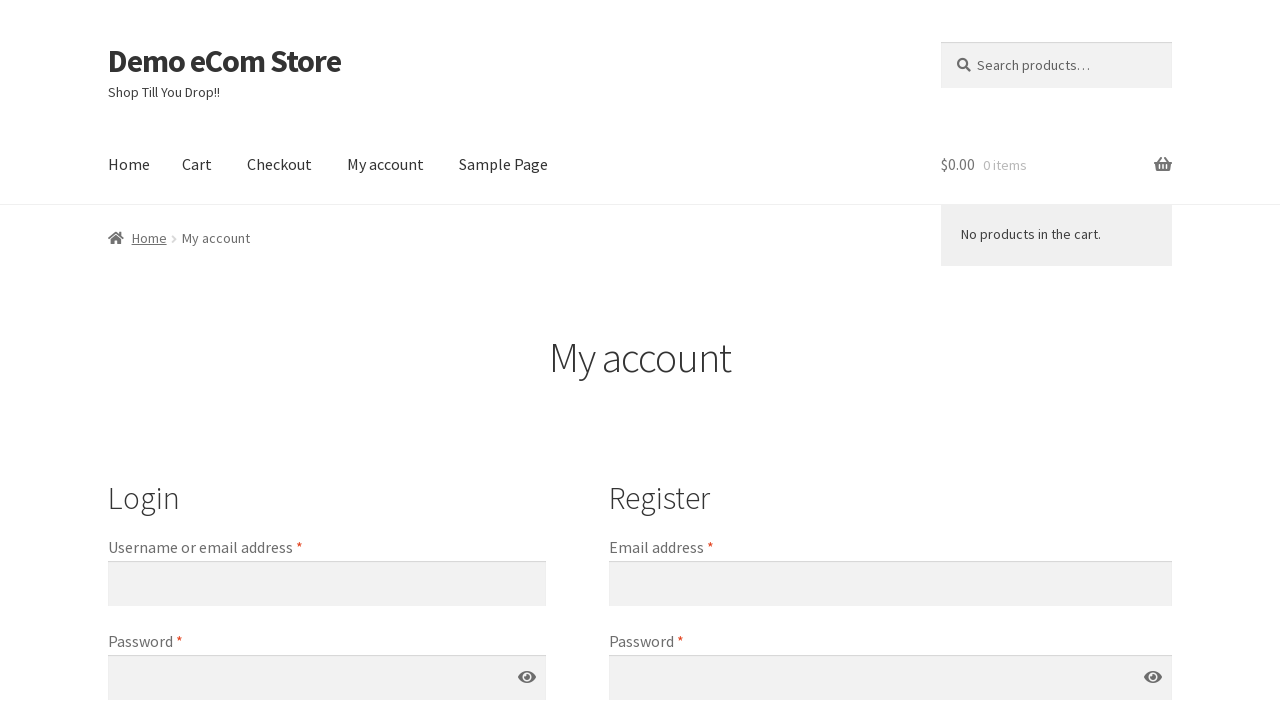

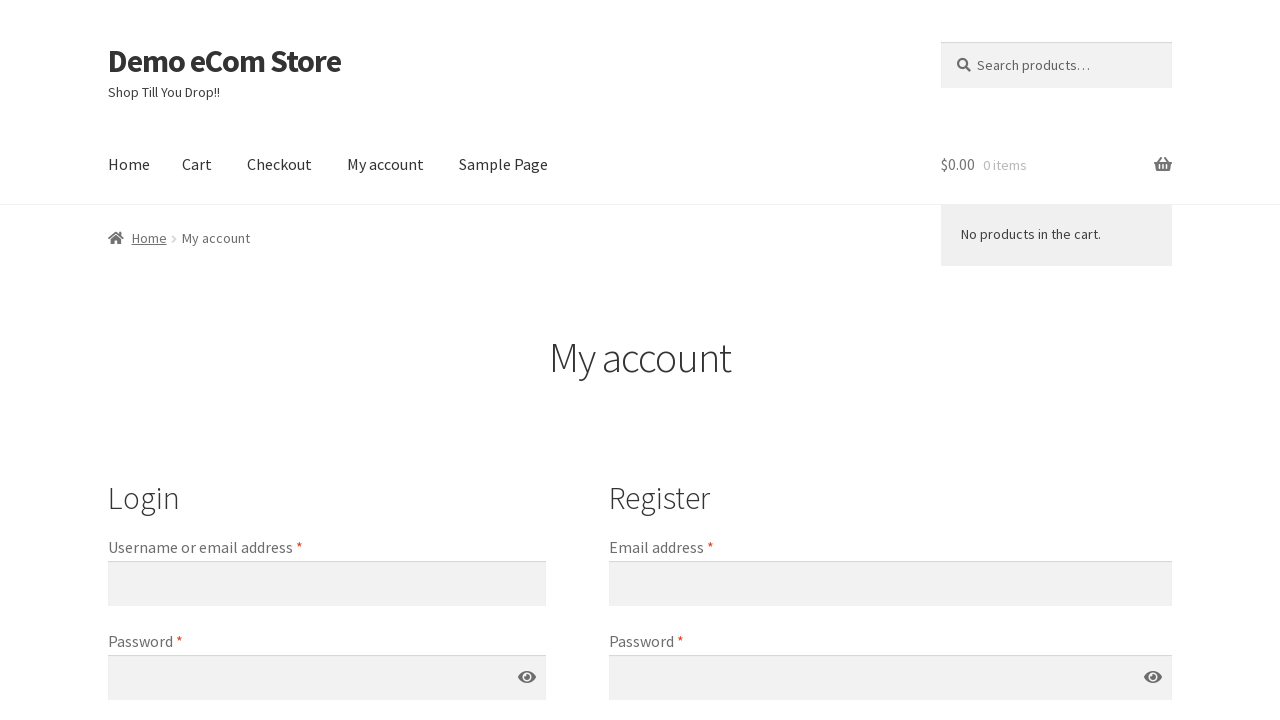